Tests opening the jQuery UI DatePicker calendar and selecting a custom date (different from today)

Starting URL: https://jqueryui.com/datepicker/

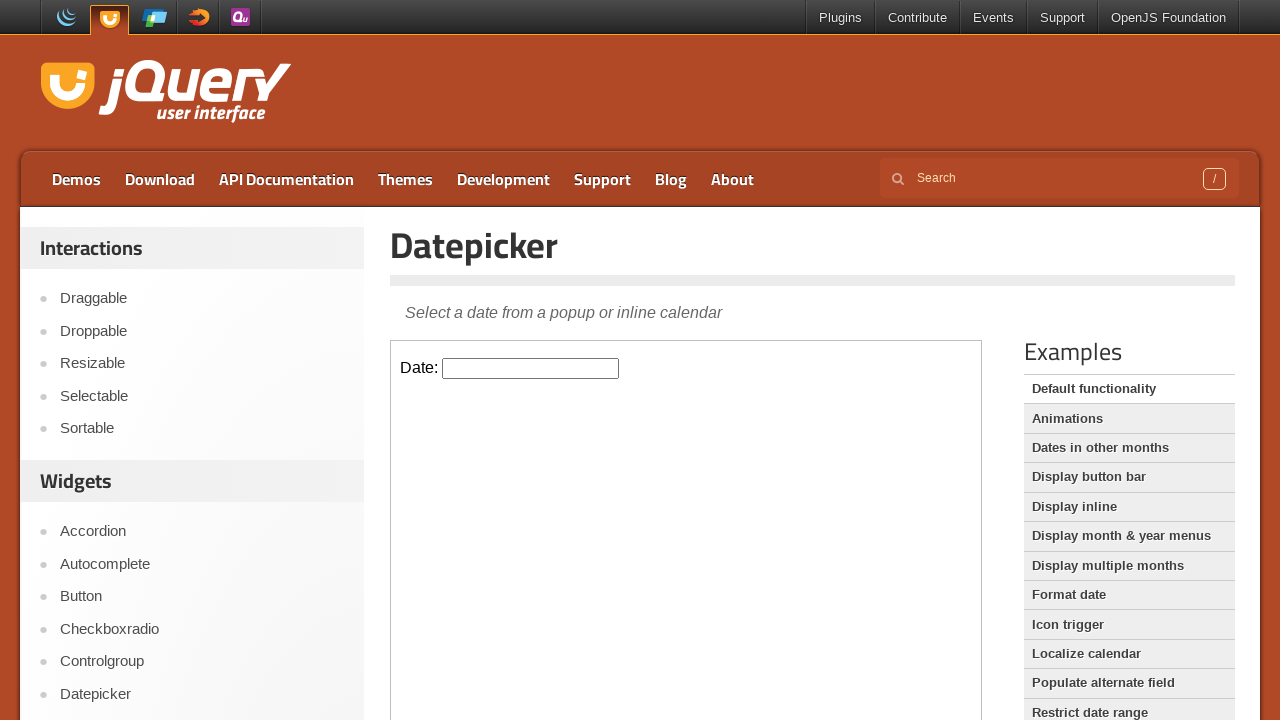

Waited 2 seconds for jQuery UI DatePicker page to load
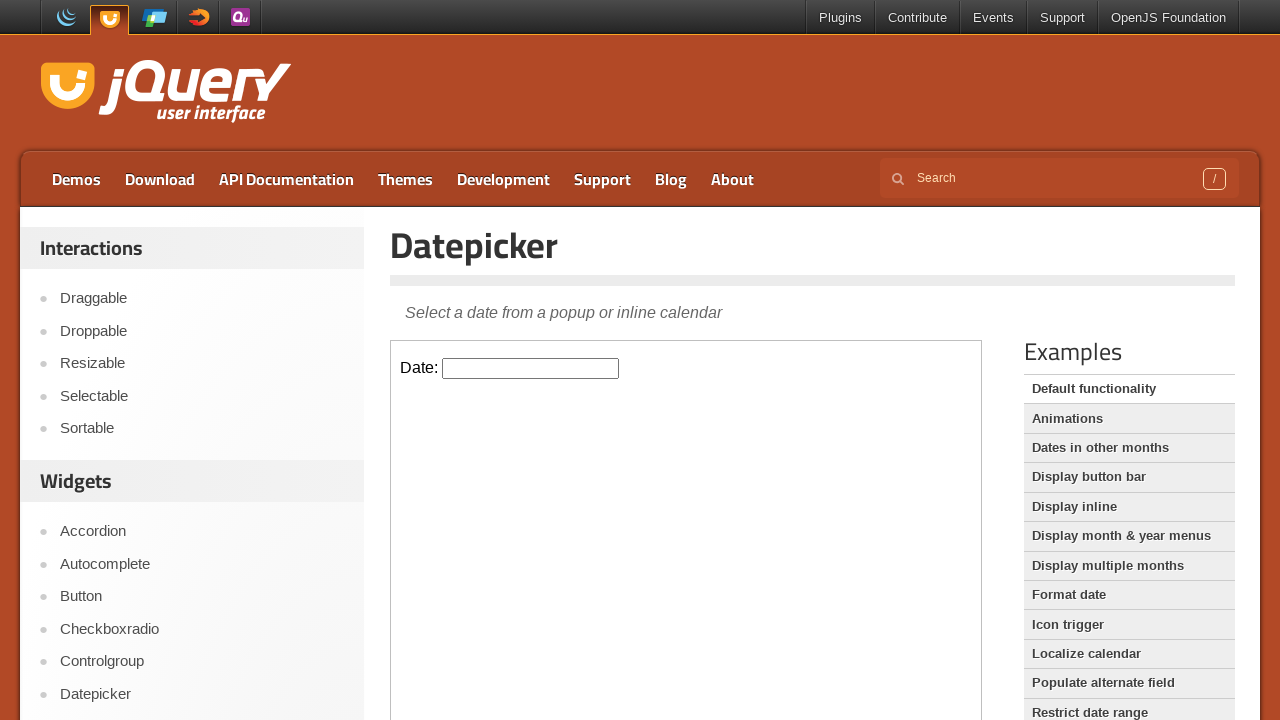

Located the iframe containing the datepicker
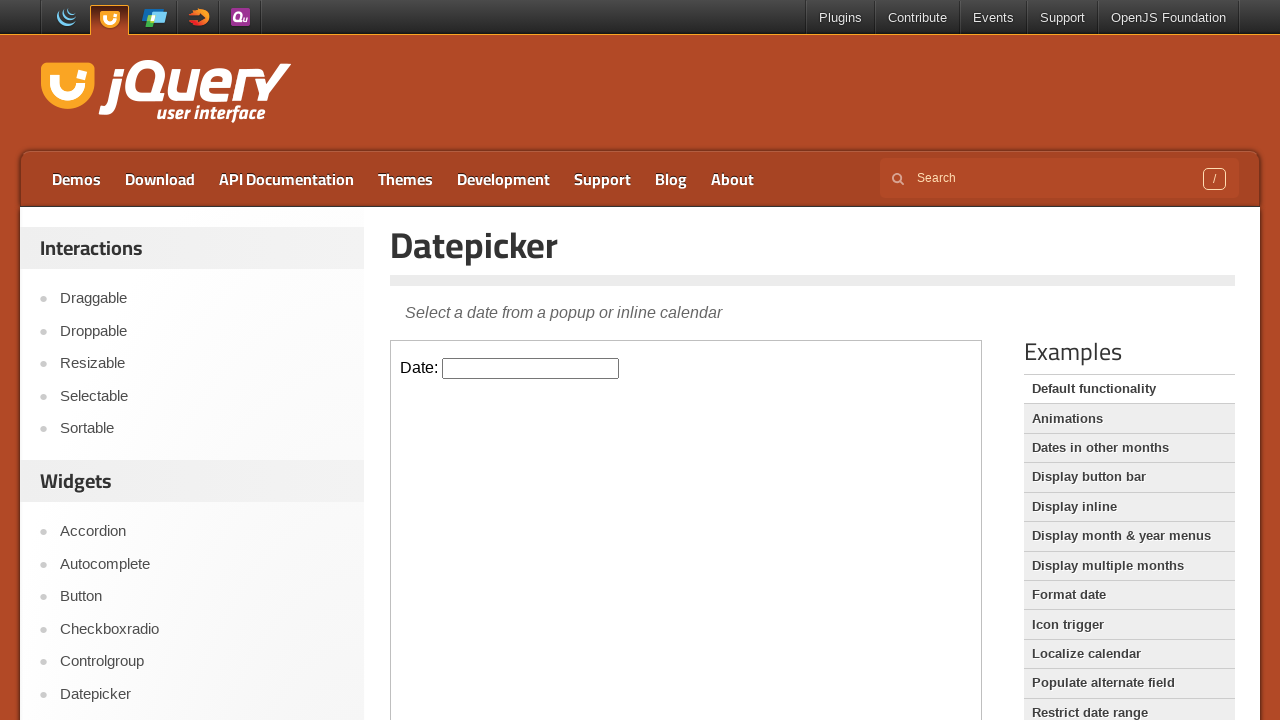

Clicked the date input field to open the calendar at (531, 368) on xpath=//iframe >> internal:control=enter-frame >> #datepicker
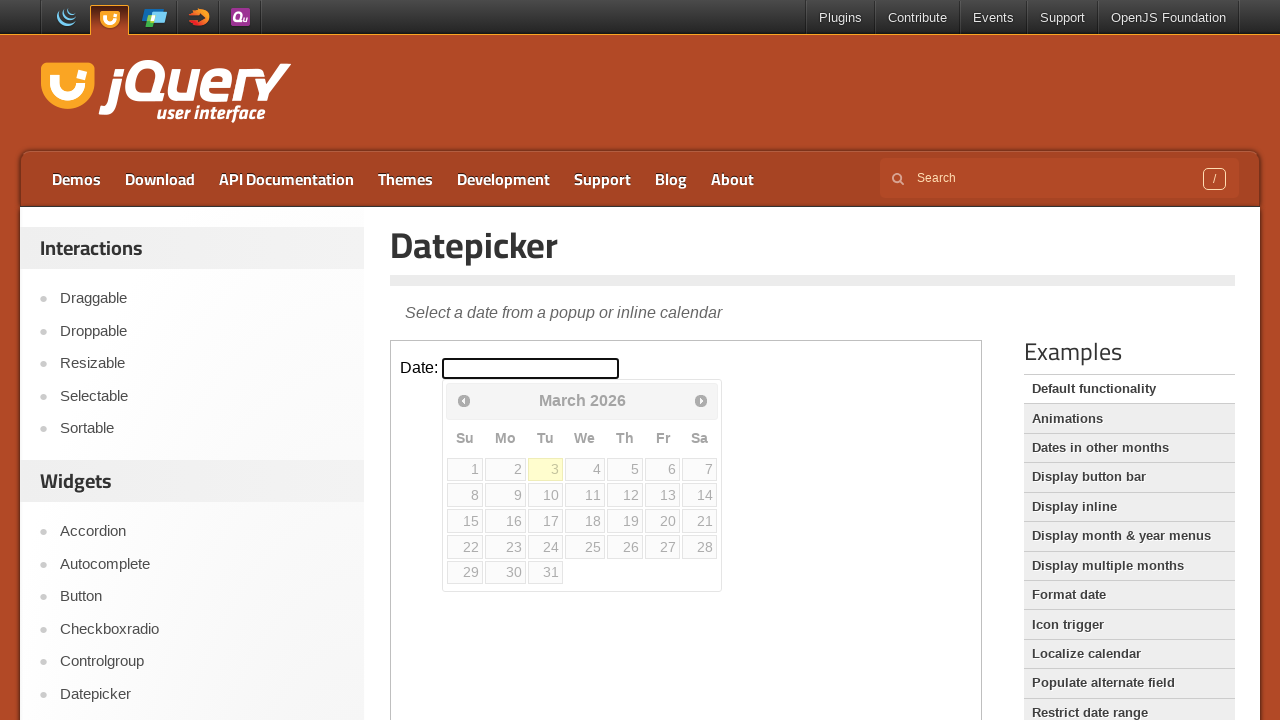

Selected day 10 from the calendar (custom date selection) at (545, 495) on xpath=//iframe >> internal:control=enter-frame >> a[data-date='10']
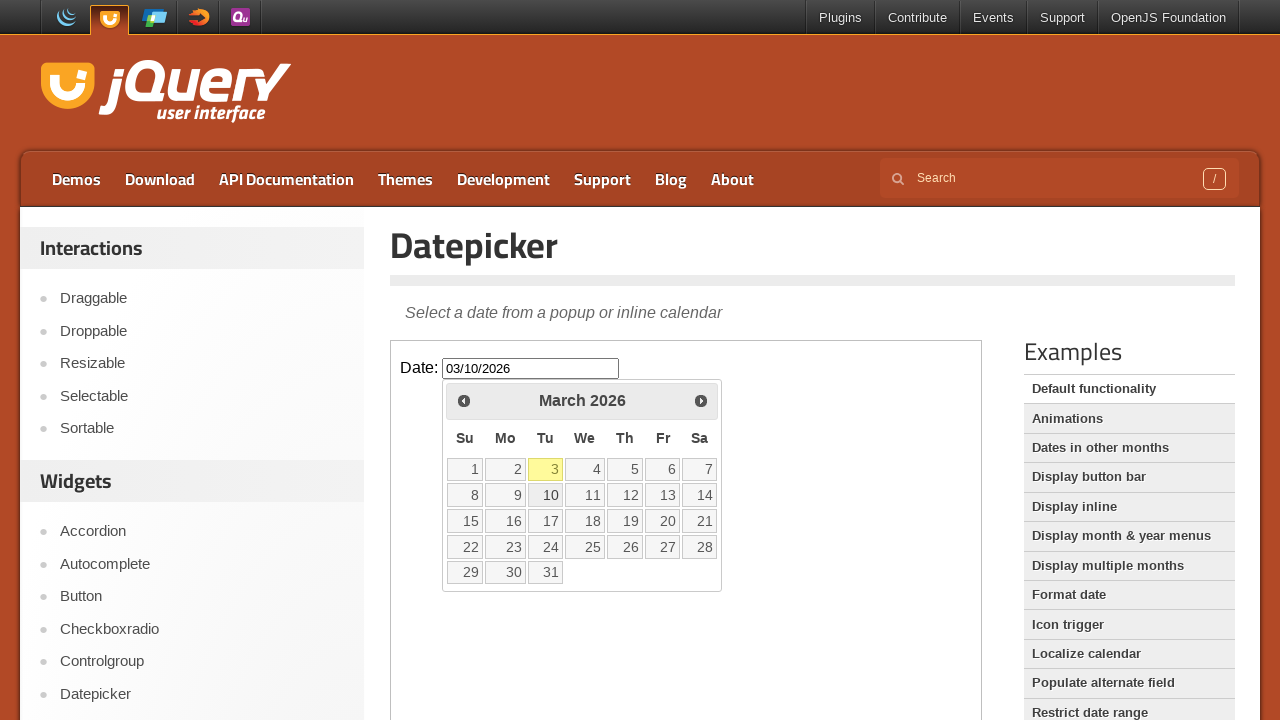

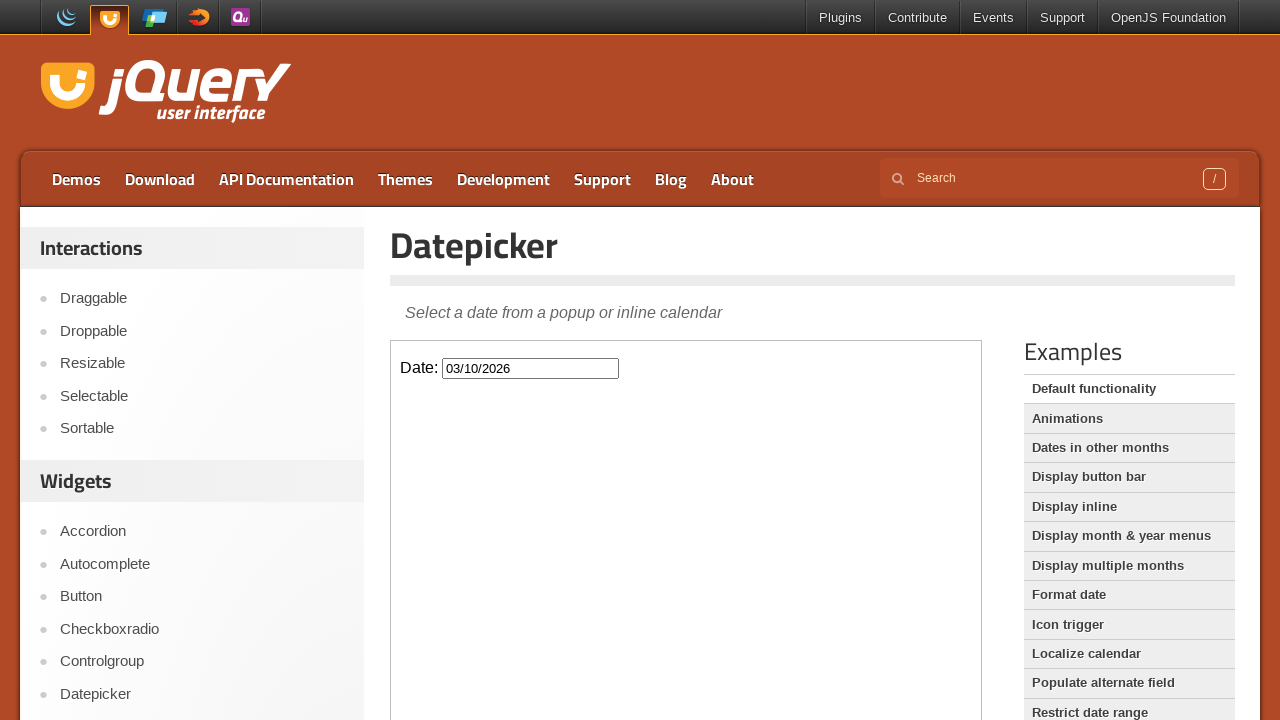